Tests alert handling functionality by triggering an alert dialog and accepting it

Starting URL: https://artoftesting.com/samplesiteforselenium

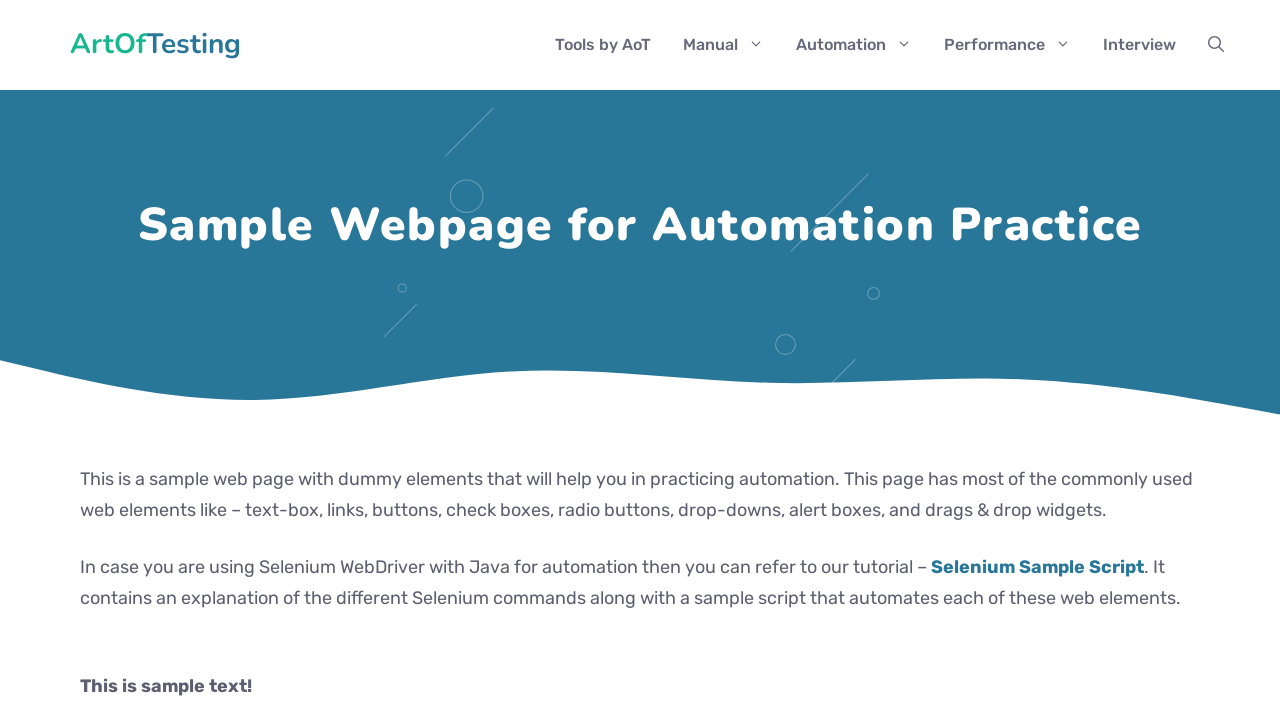

Clicked AlertBox button to trigger alert dialog at (180, 361) on xpath=//*[@id='AlertBox']/button
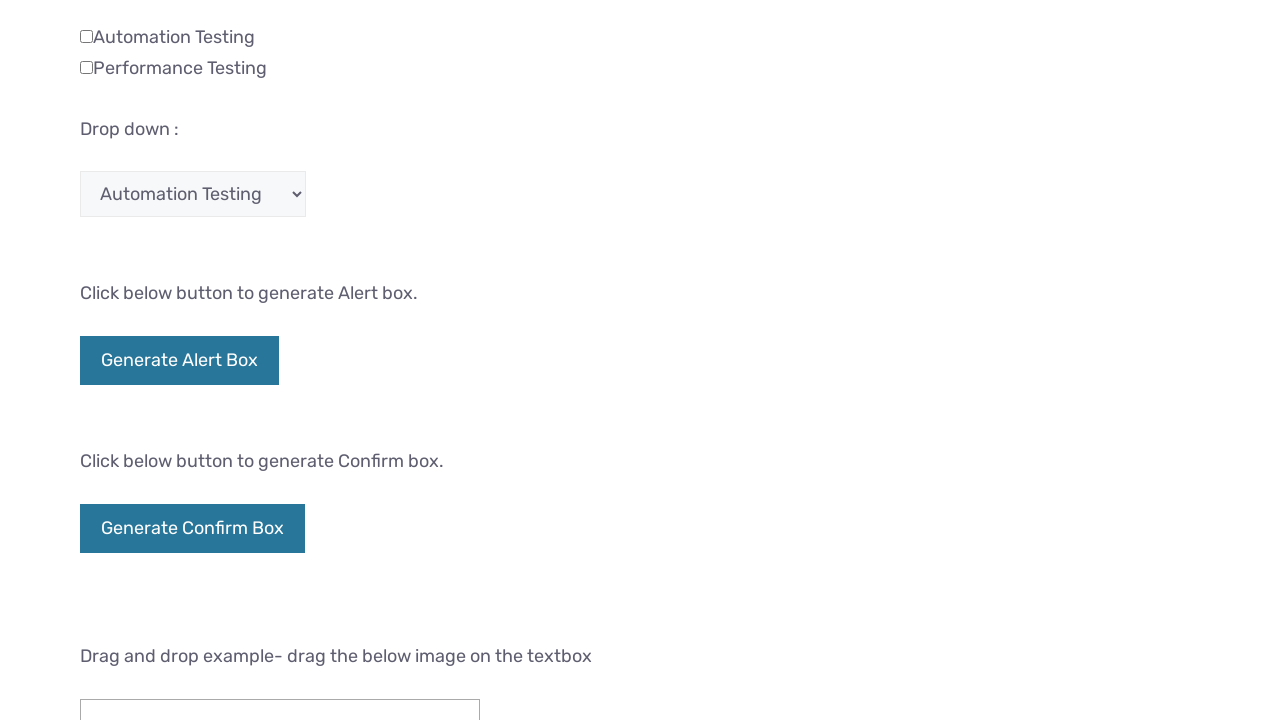

Registered dialog handler to accept alerts
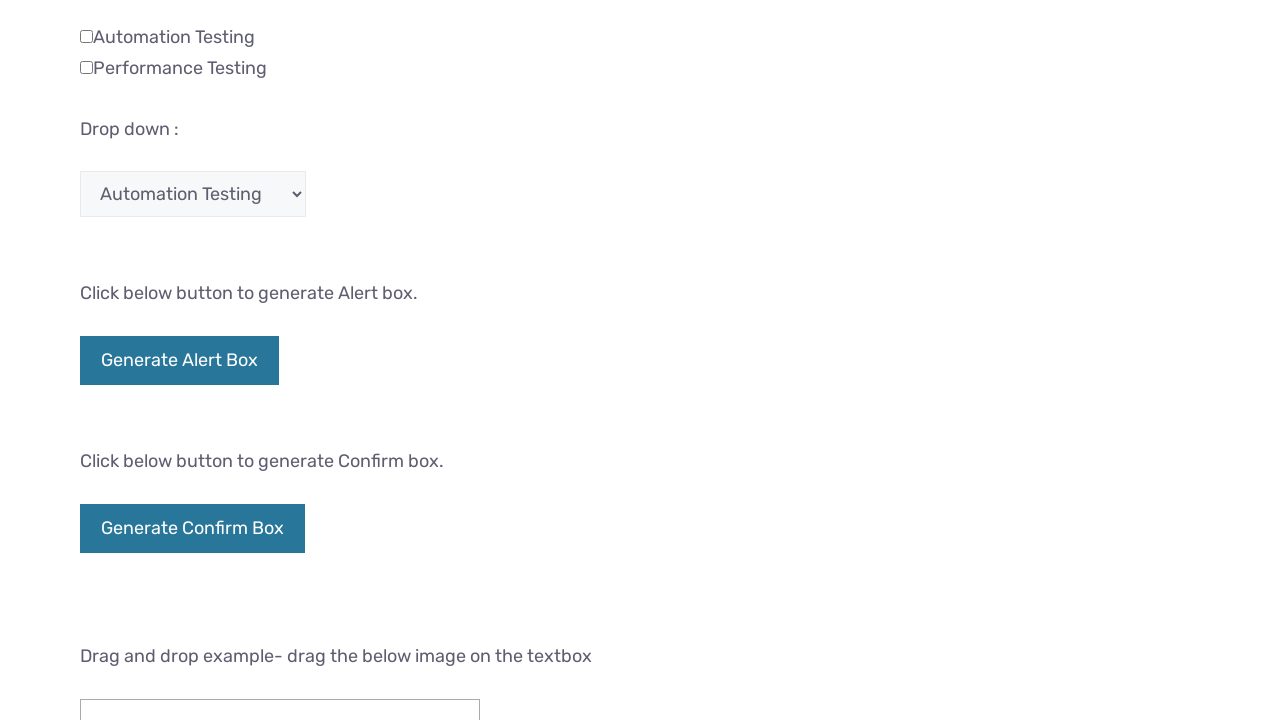

Clicked AlertBox button again and alert was accepted at (180, 361) on xpath=//*[@id='AlertBox']/button
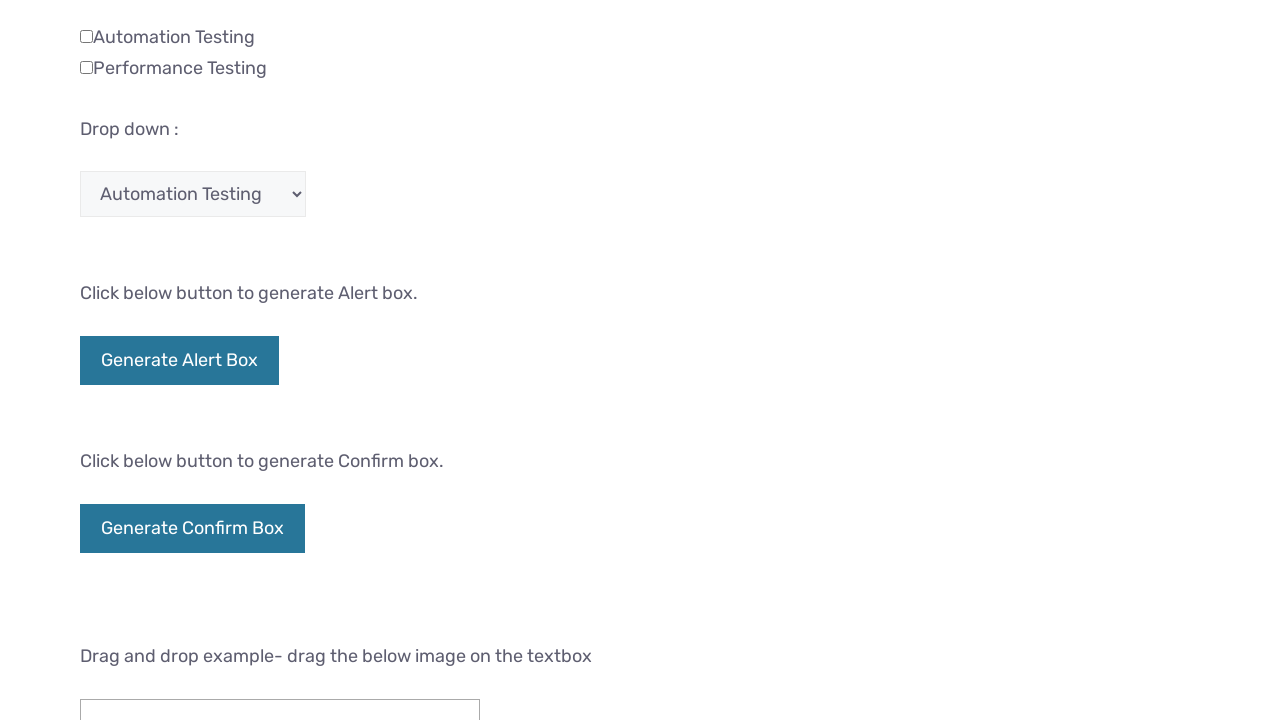

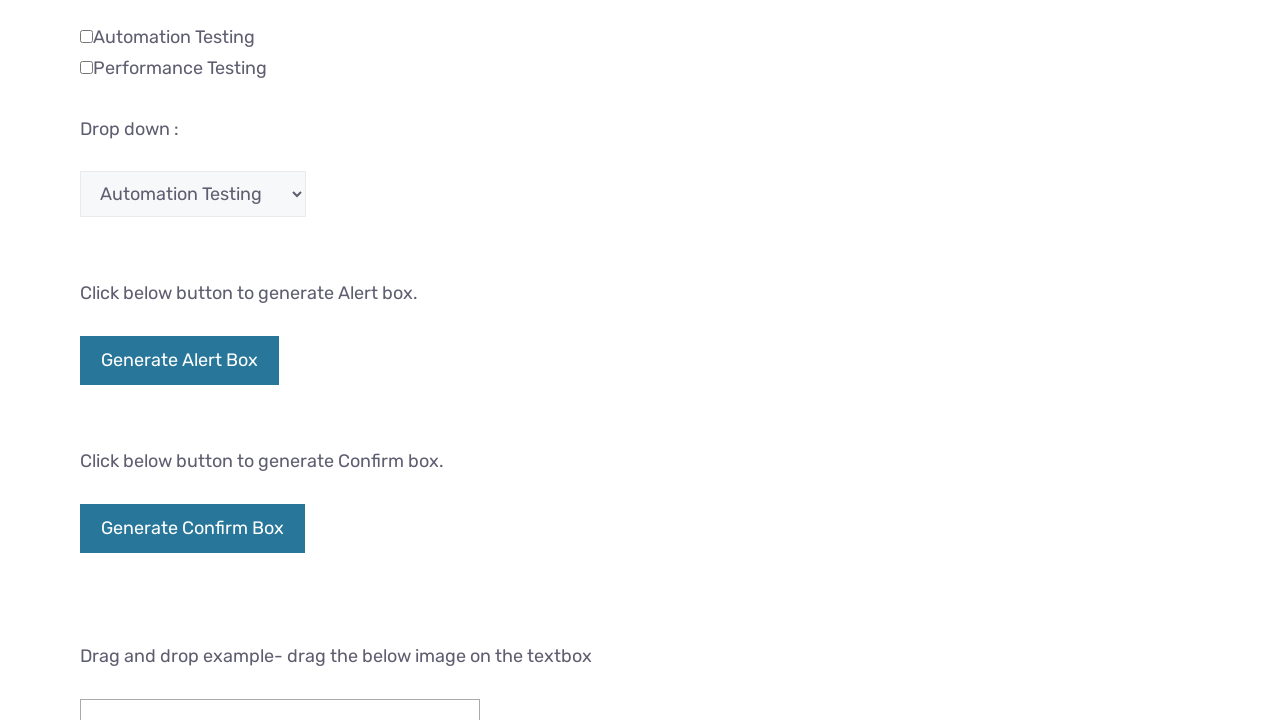